Tests drag and drop functionality by dragging box A to box B and verifying the text changes

Starting URL: https://the-internet.herokuapp.com/

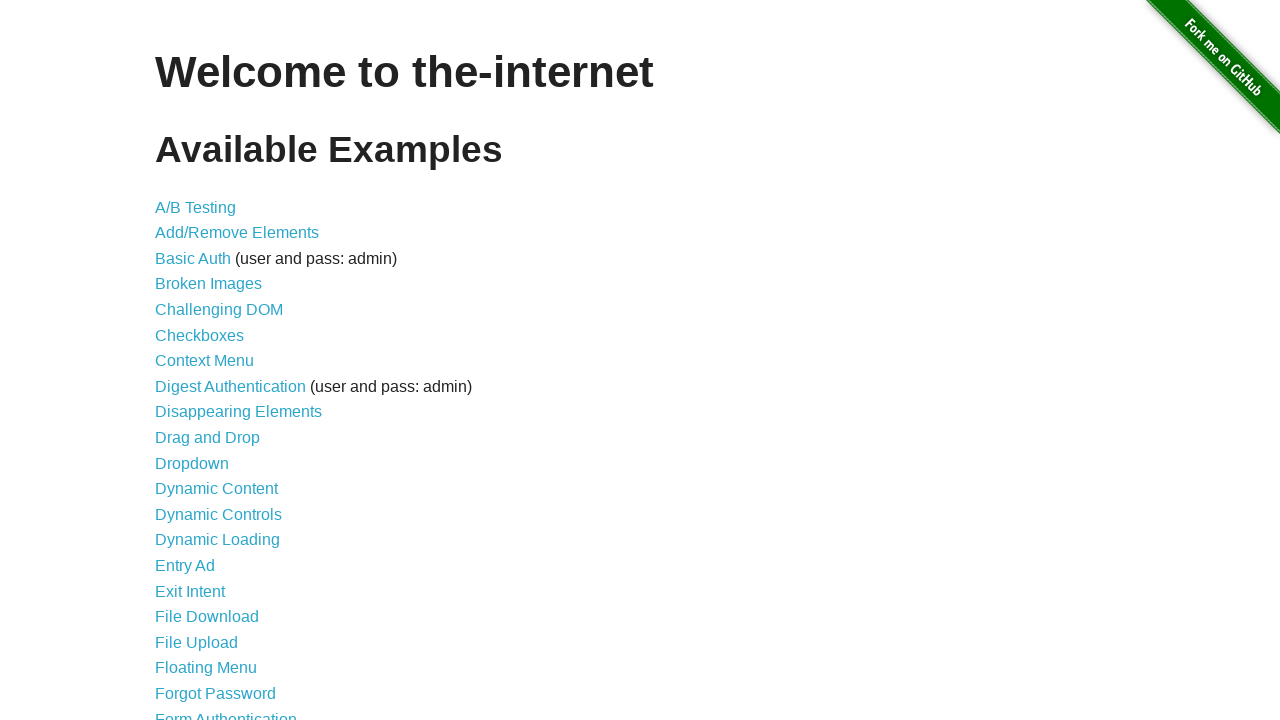

Clicked on Drag and Drop link at (208, 438) on a[href='/drag_and_drop']
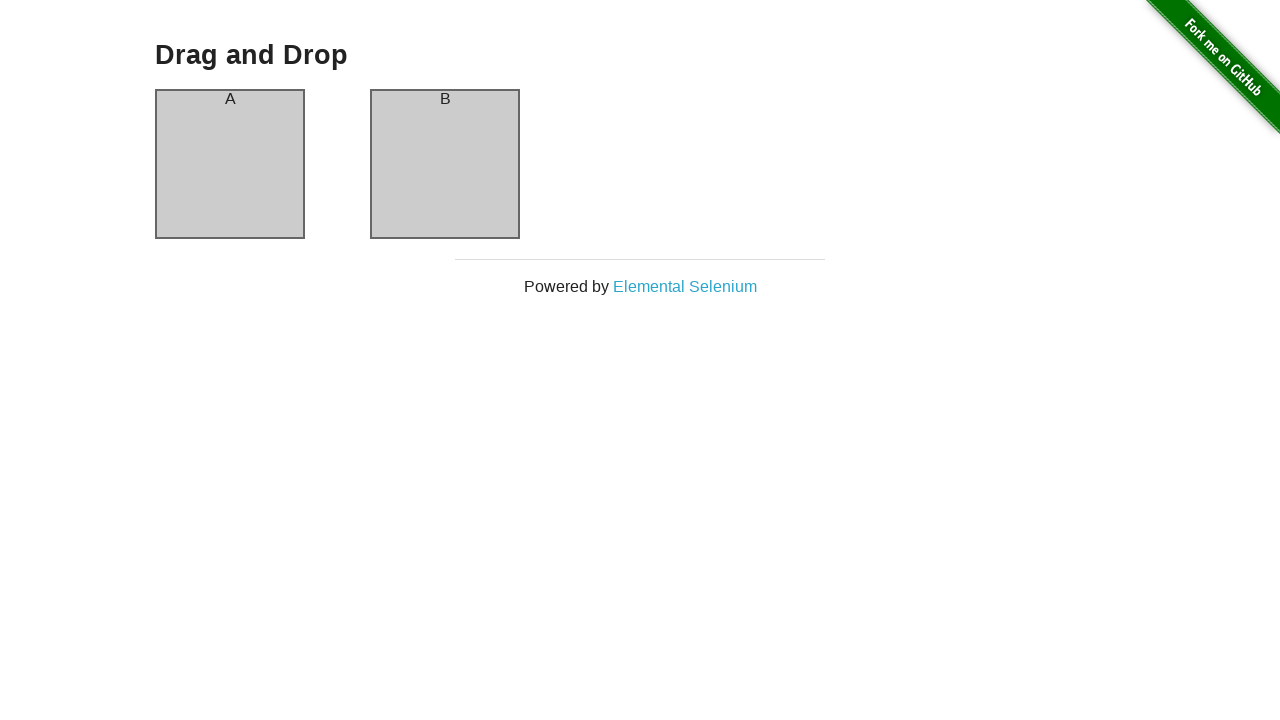

Column A is visible
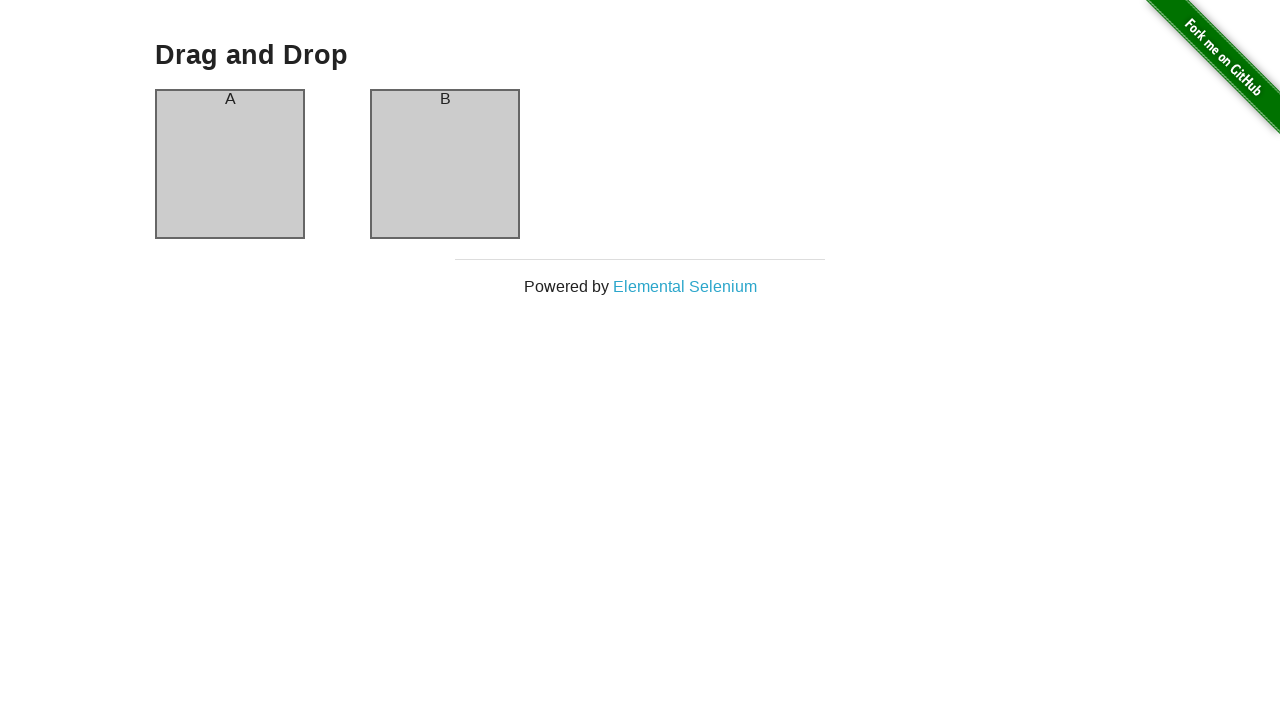

Column B is visible
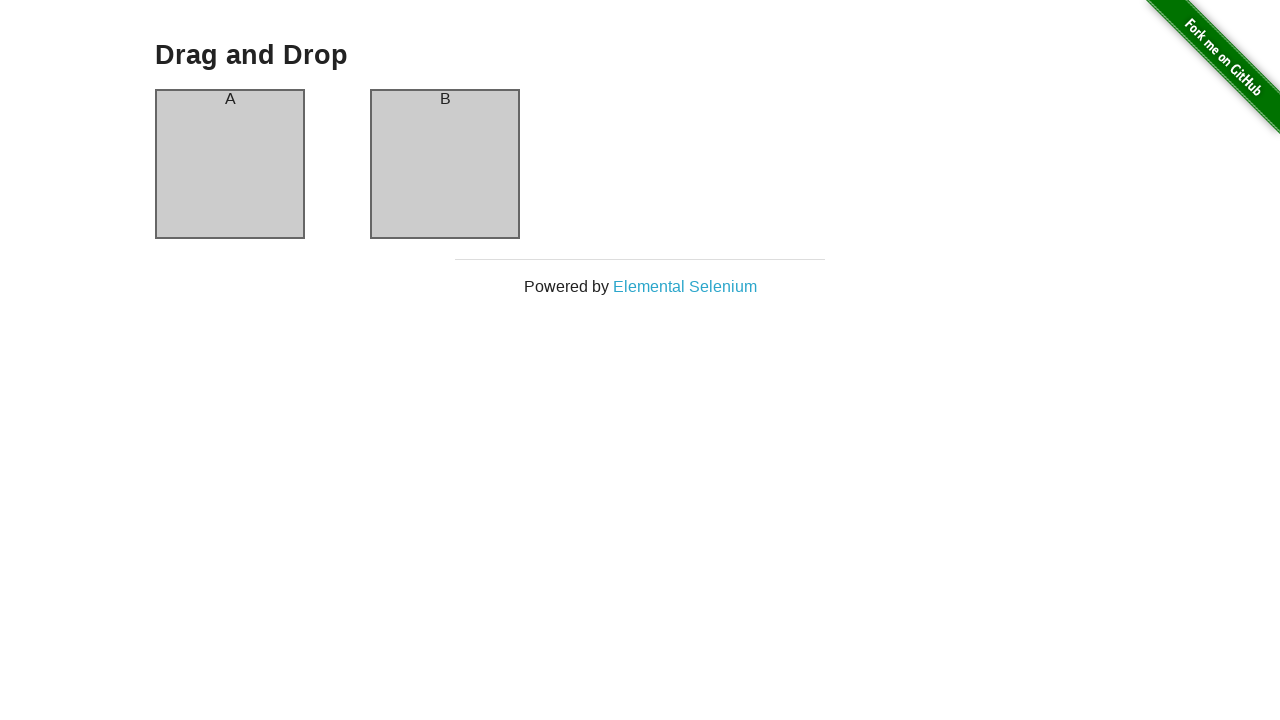

Dragged box A to box B at (445, 164)
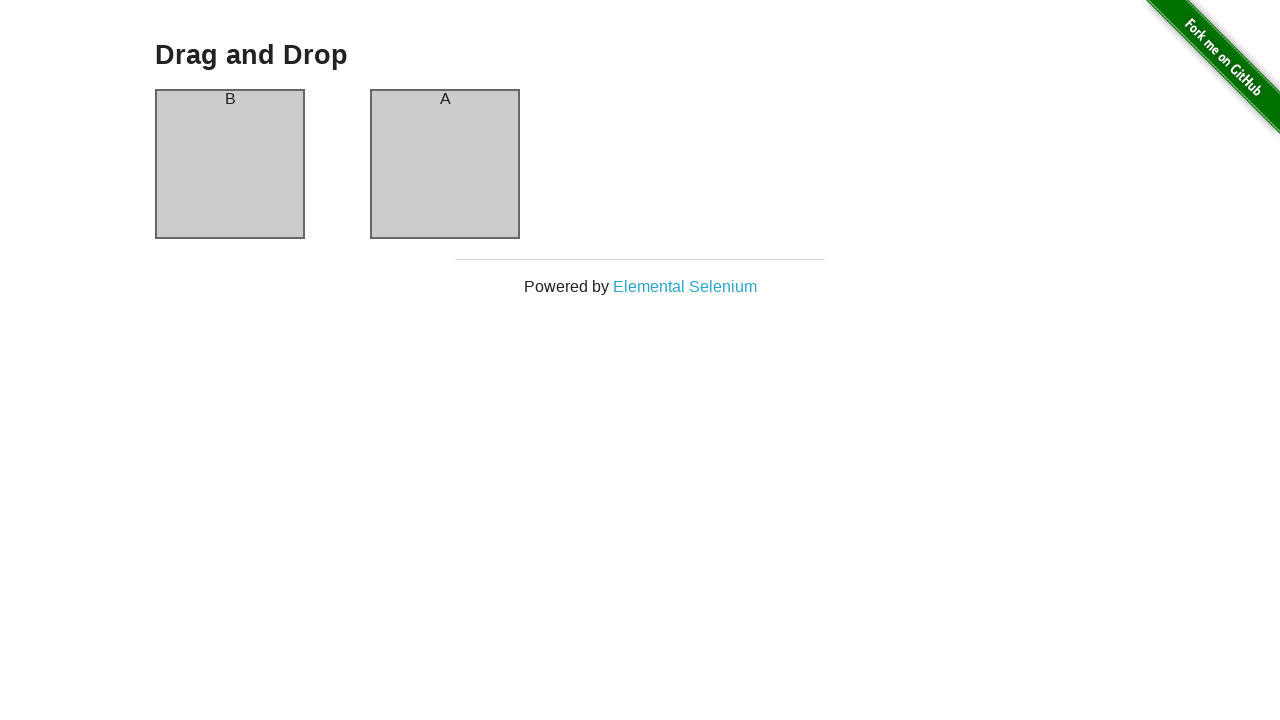

Waited 500ms for drag and drop to complete
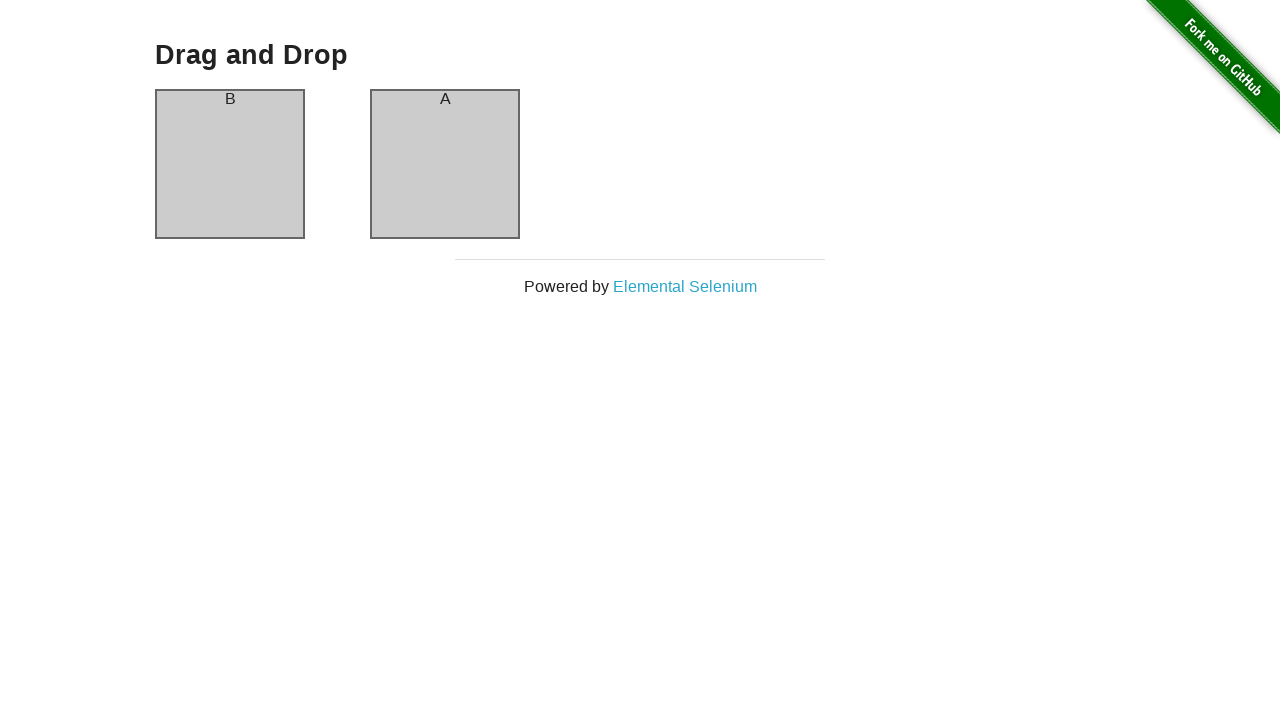

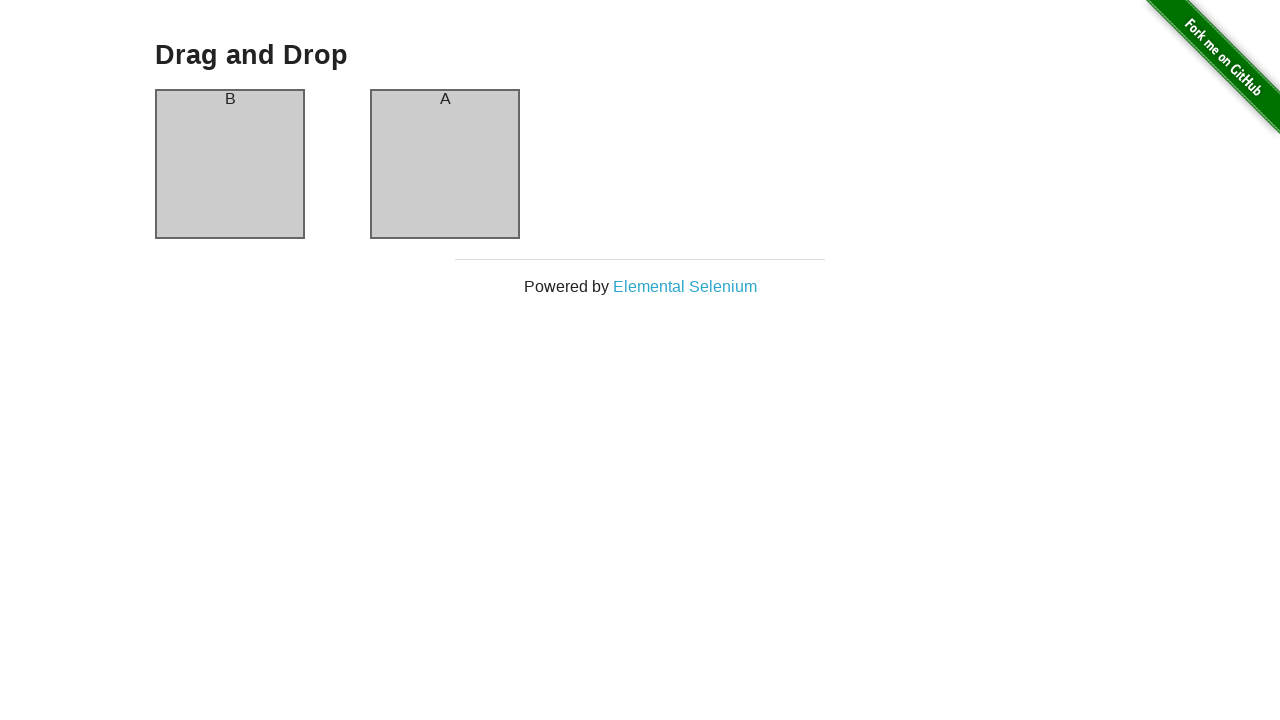